Tests the Telerik demos page navigation by clicking on a tab (likely Mobile demos) and verifying that specific elements become visible on the page.

Starting URL: https://www.telerik.com/support/demos

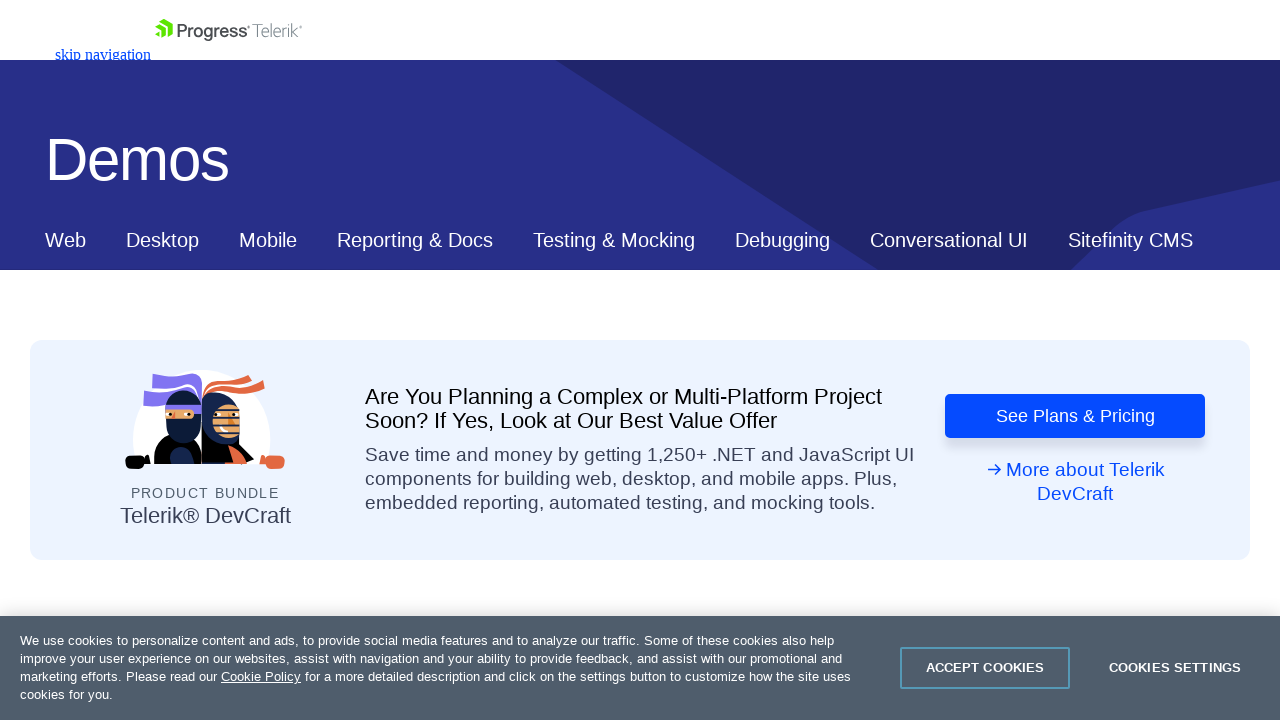

Clicked on Mobile demos tab at (268, 240) on xpath=//*[@id='ContentPlaceholder1_T53129E6C012_Col00']/nav/div/div[2]/a[3]
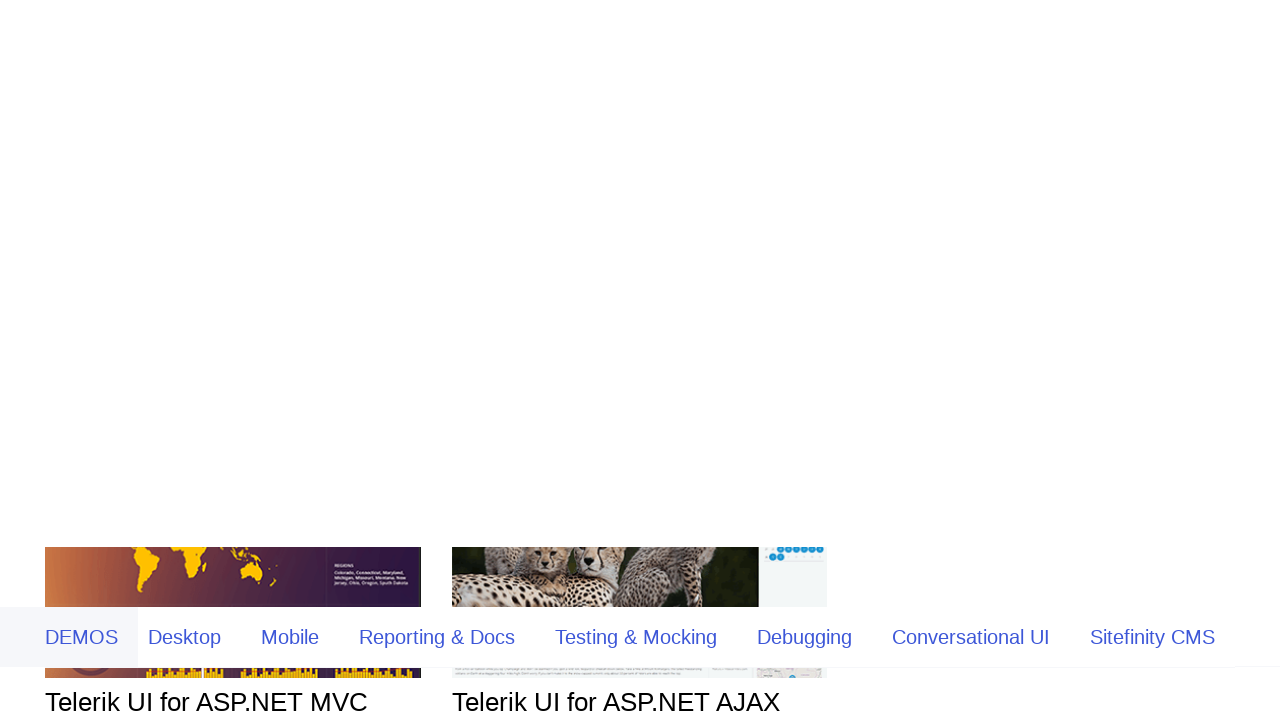

Mobile section became visible
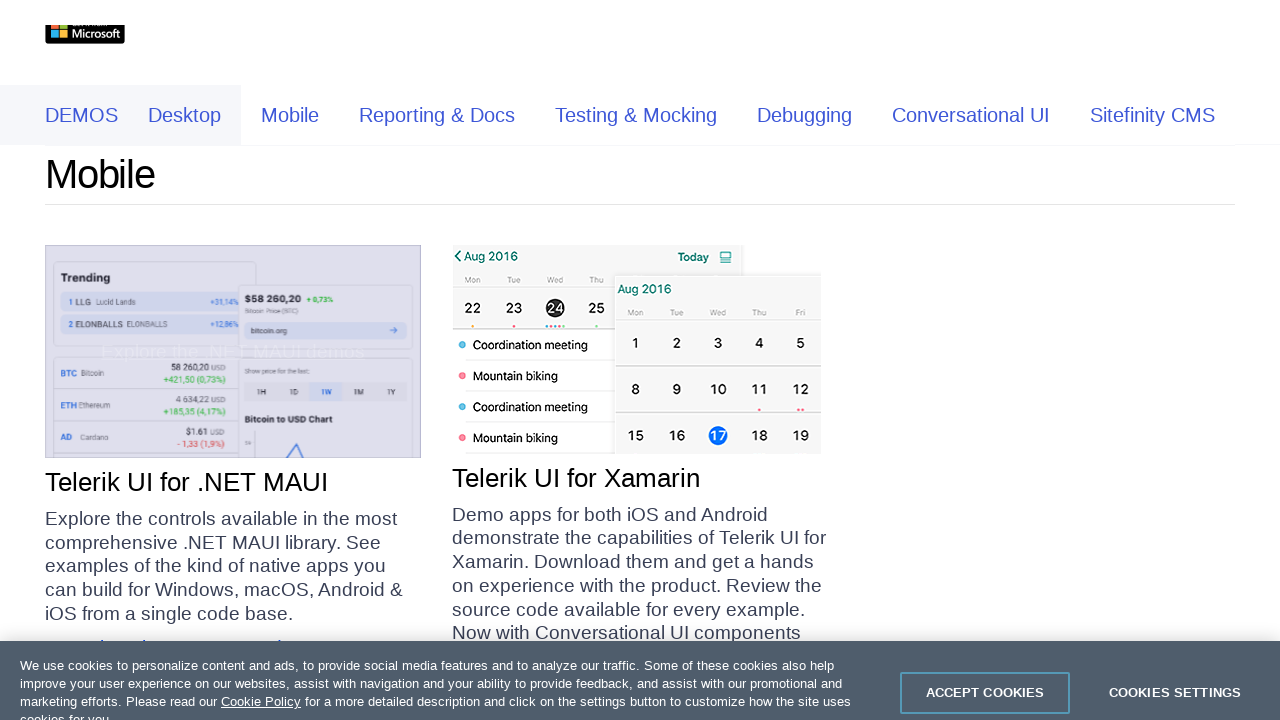

Desktop element is present on page
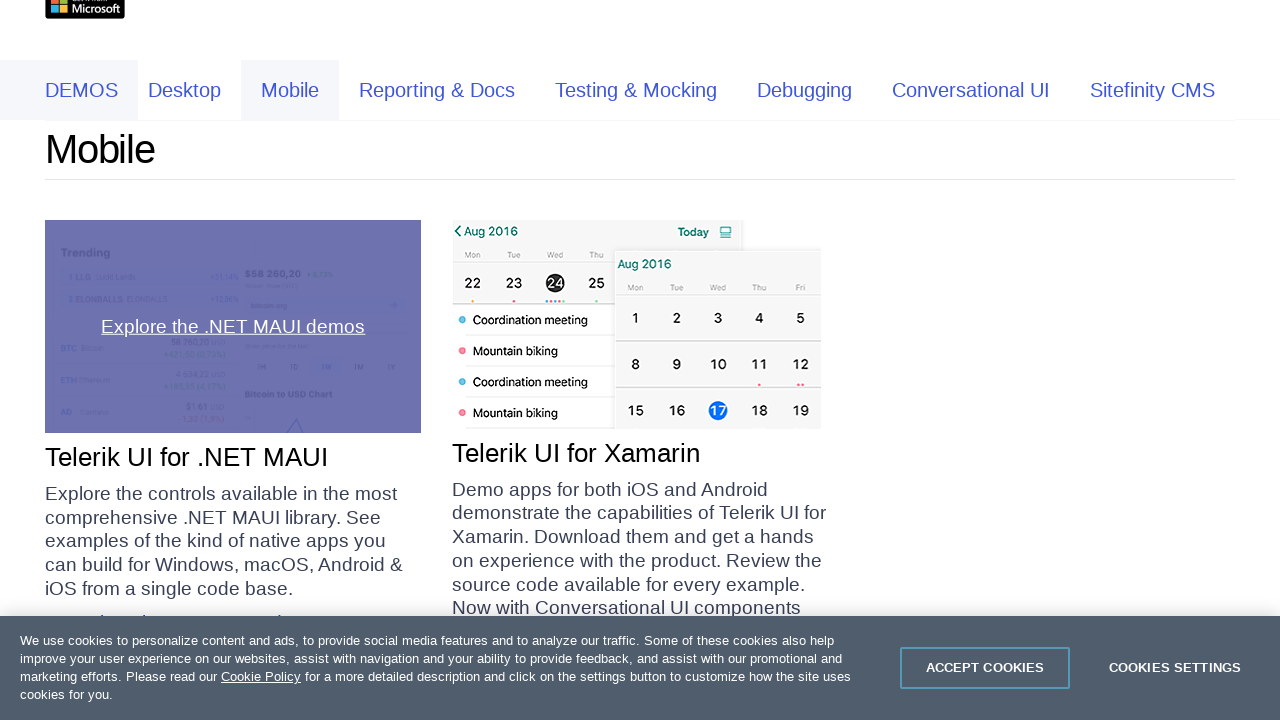

First navigation element verified
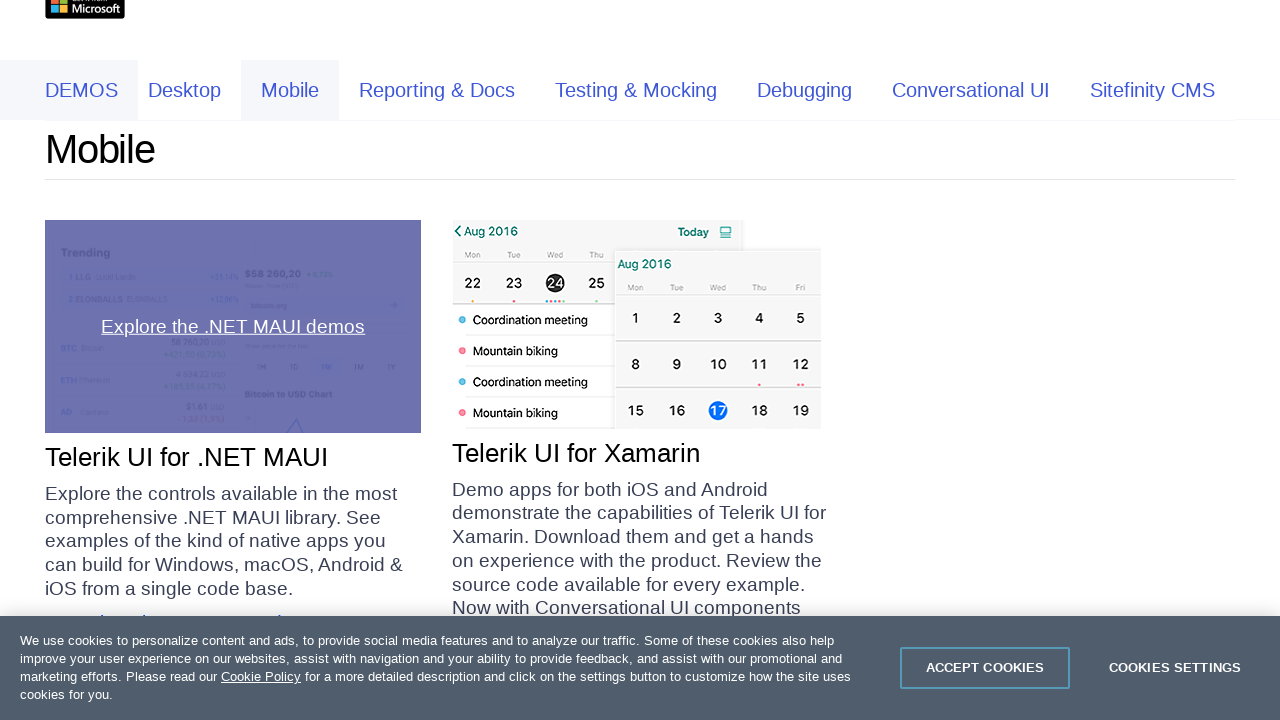

Second navigation element verified
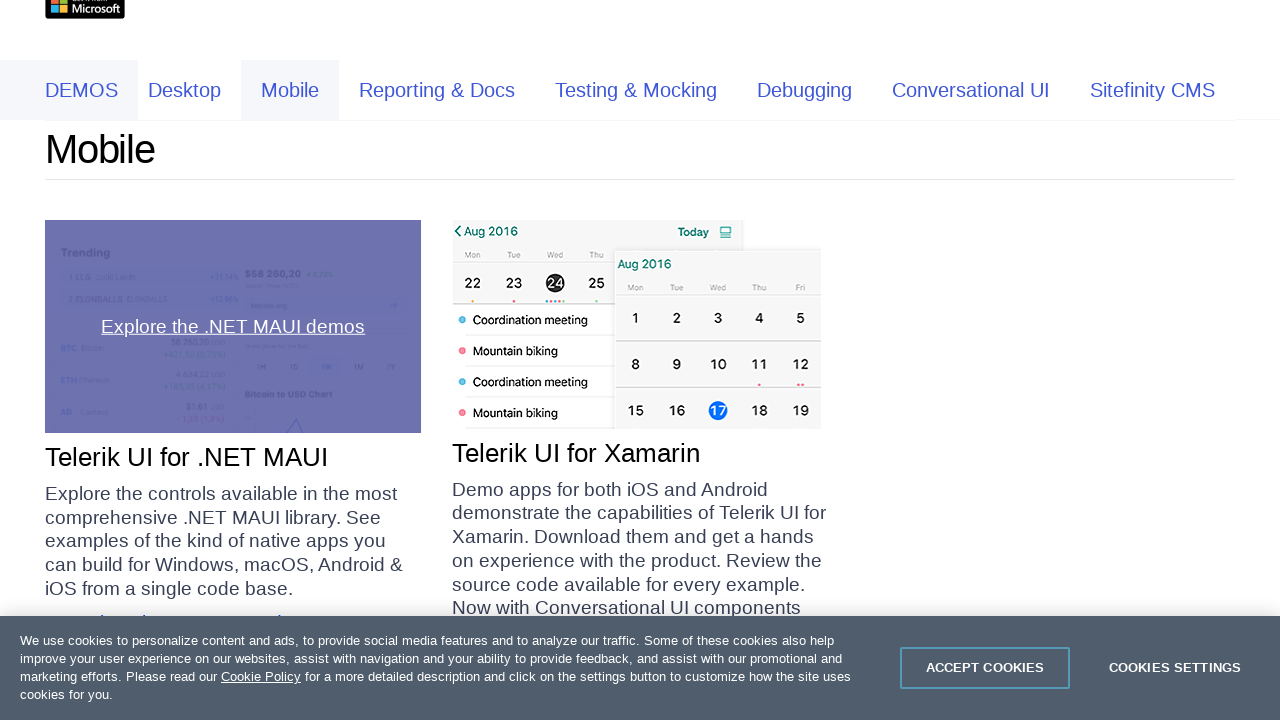

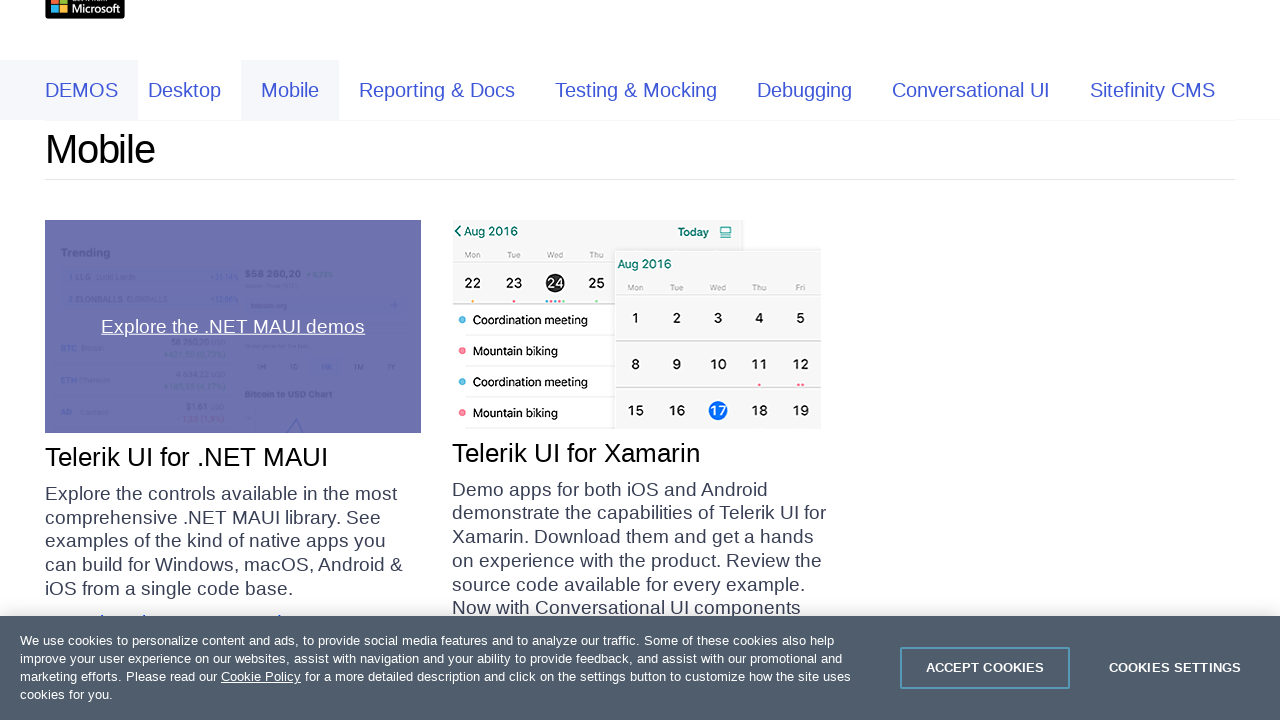